Tests the Shoes & Accessories dropdown menu functionality on JCPenney website by clicking on the menu item and verifying the displayed text matches the expected value.

Starting URL: https://www.jcpenney.com/

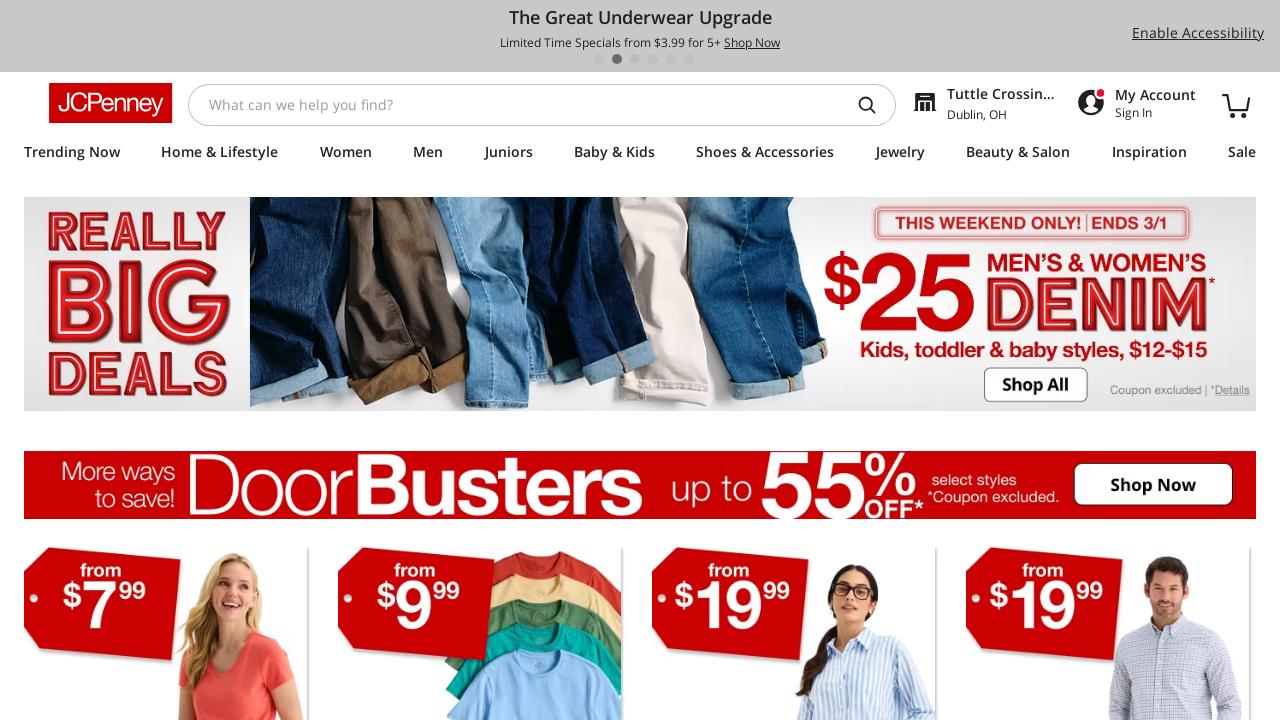

Clicked on Shoes & Accessories dropdown menu item at (765, 155) on #subMenuLevel1 > li:nth-child(7) > div
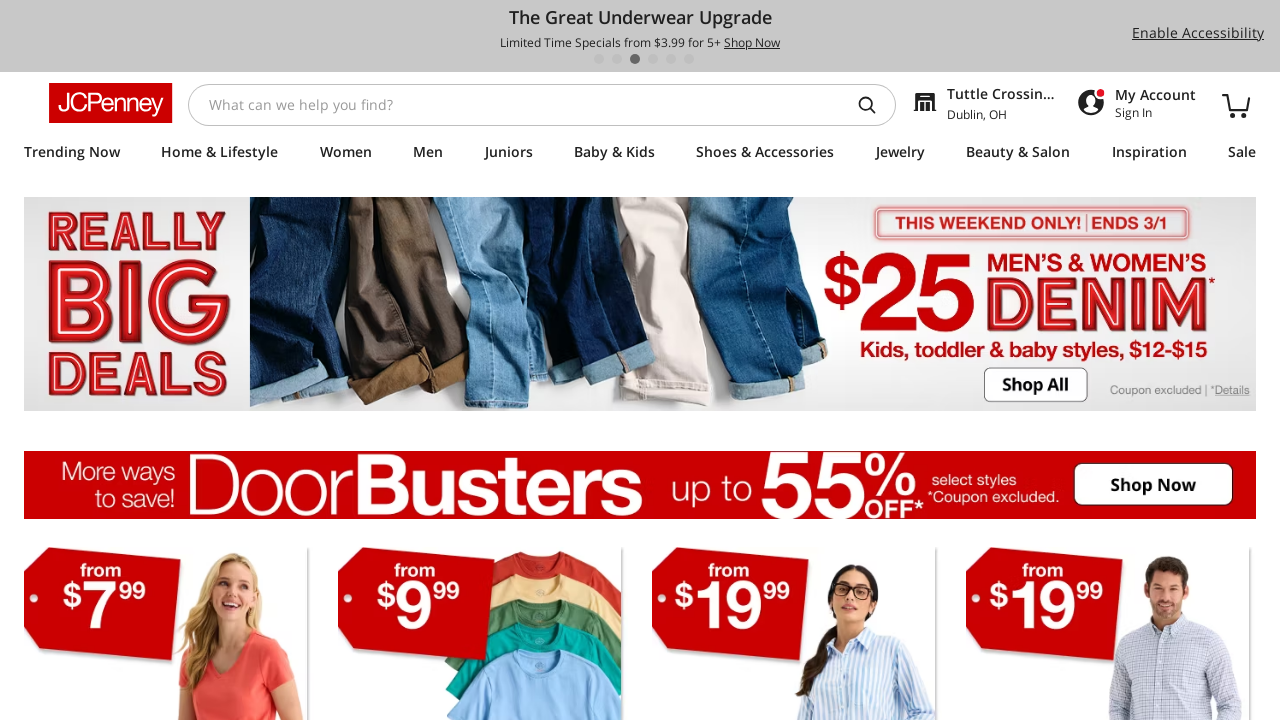

Retrieved text content from Shoes & Accessories dropdown
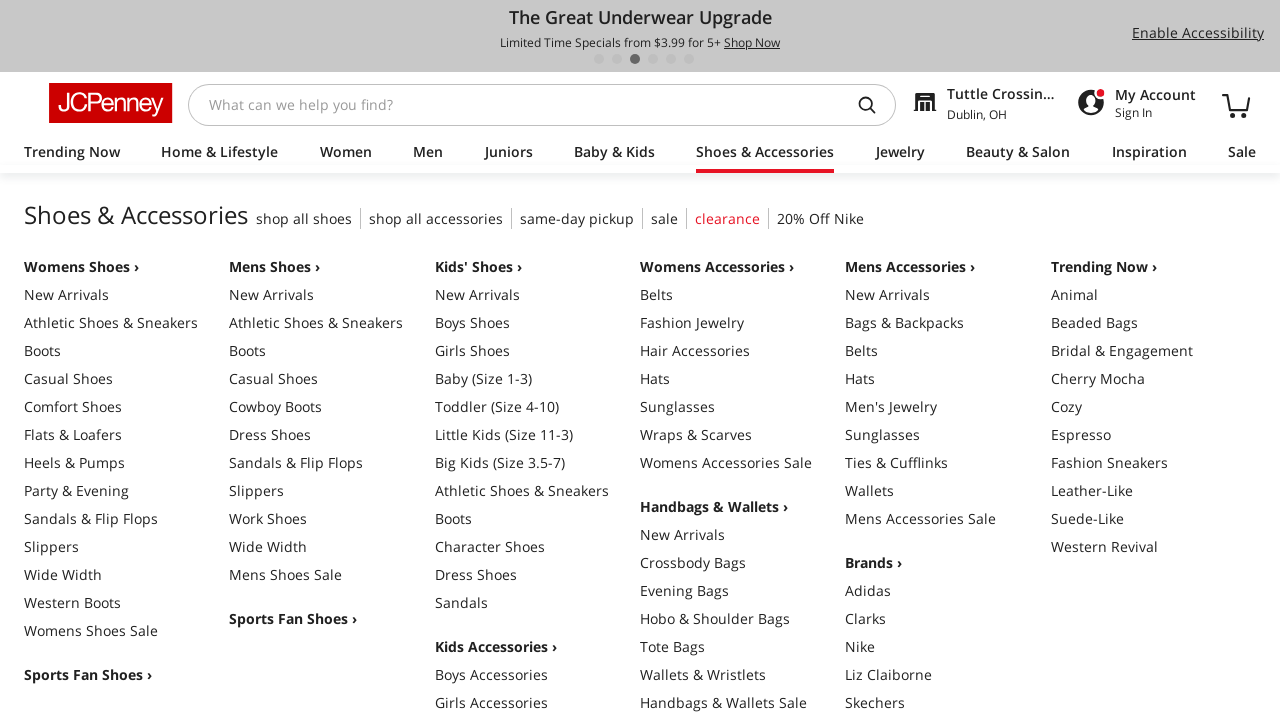

Verified dropdown text matches expected value: 'Shoes & Accessories'
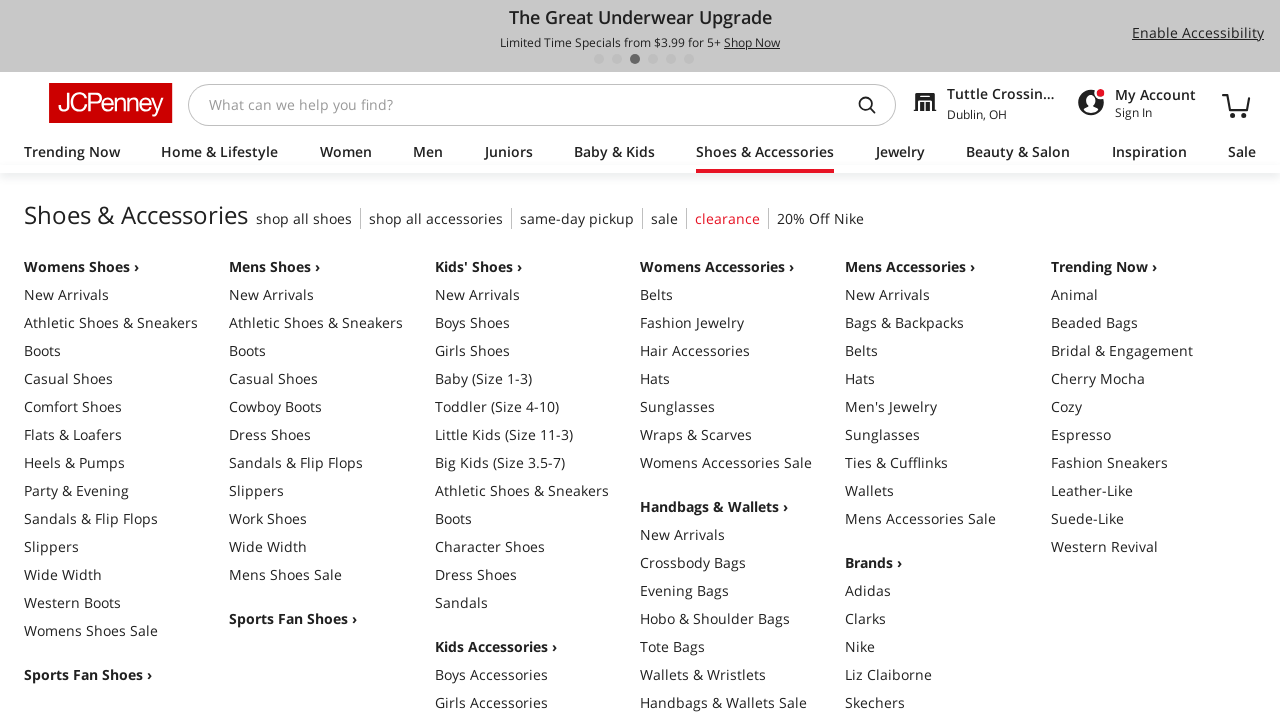

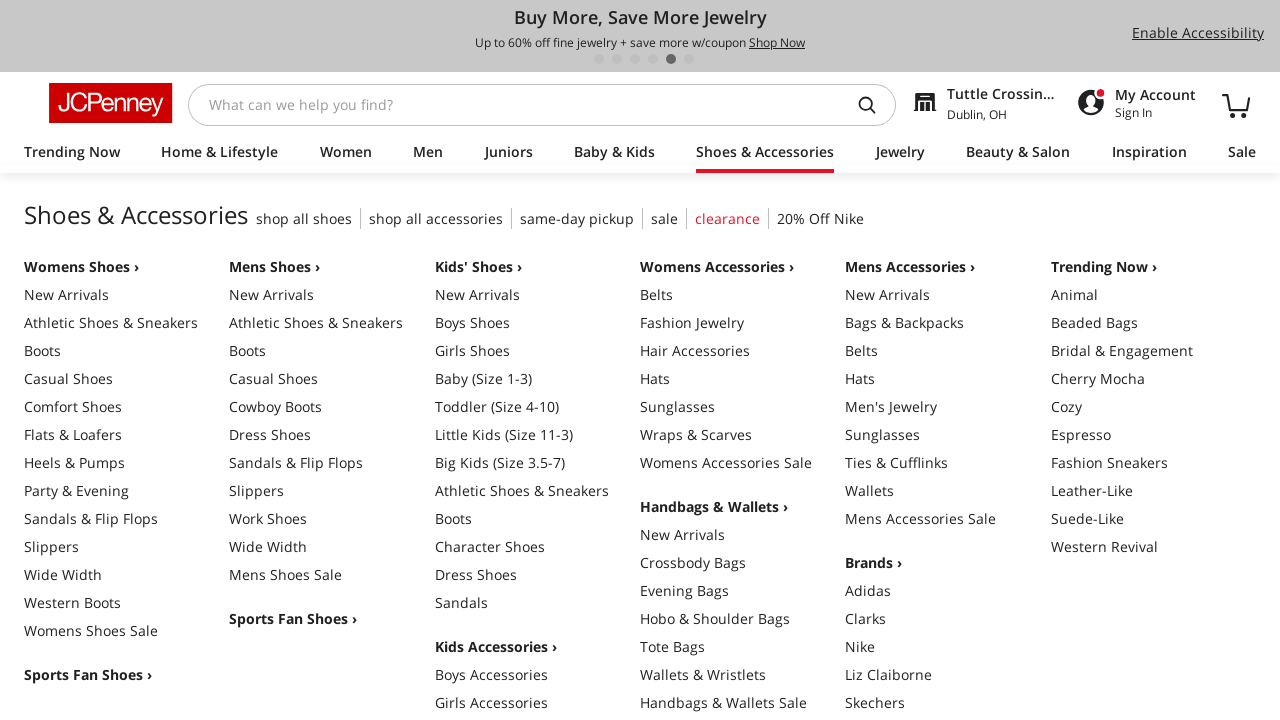